Tests dropdown selection functionality by iterating through all options and selecting them using different methods (by index, by value, and by visible text)

Starting URL: https://the-internet.herokuapp.com/dropdown

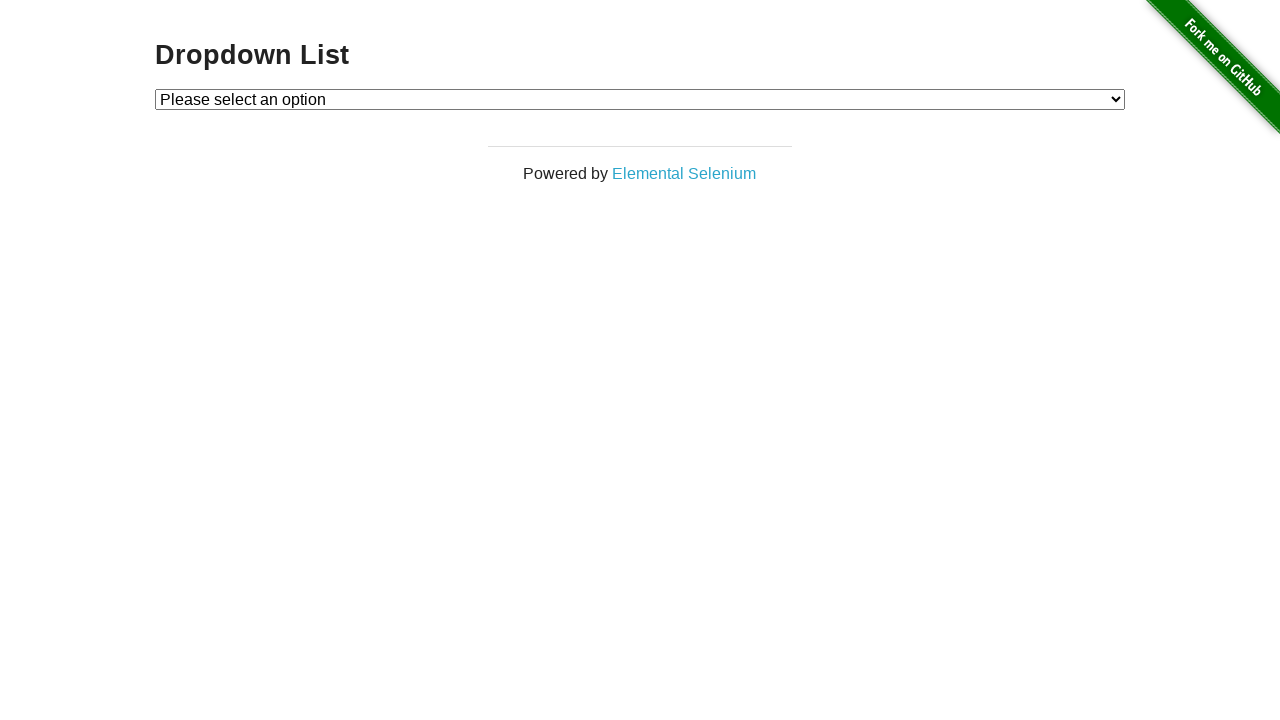

Located dropdown element with id 'dropdown'
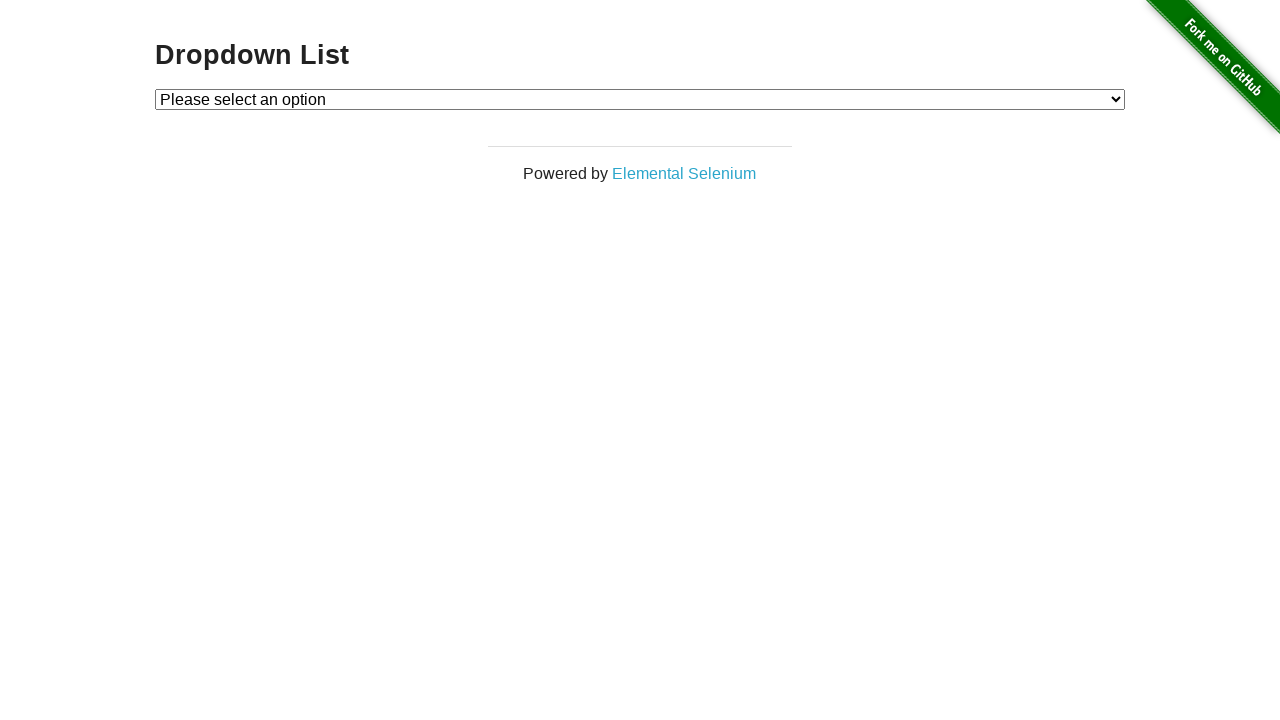

Retrieved all option elements from dropdown
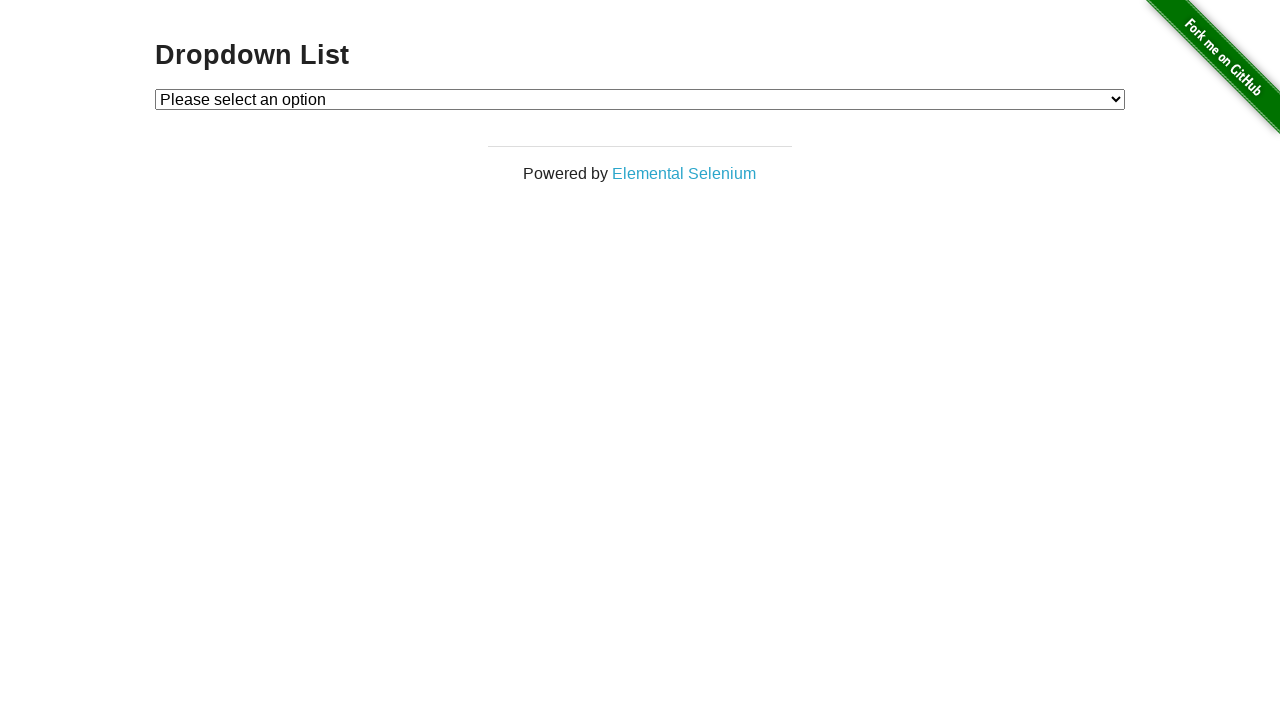

Retrieved option with value '' and text 'Please select an option'
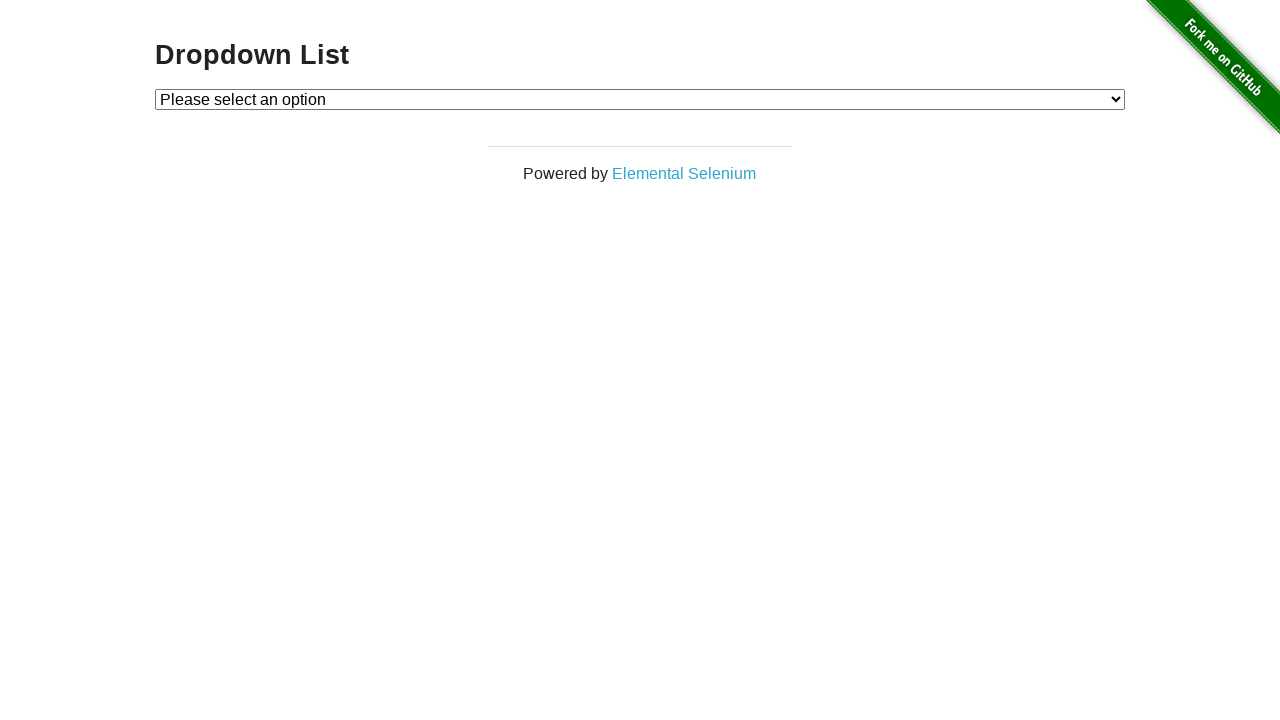

Retrieved option with value '1' and text 'Option 1'
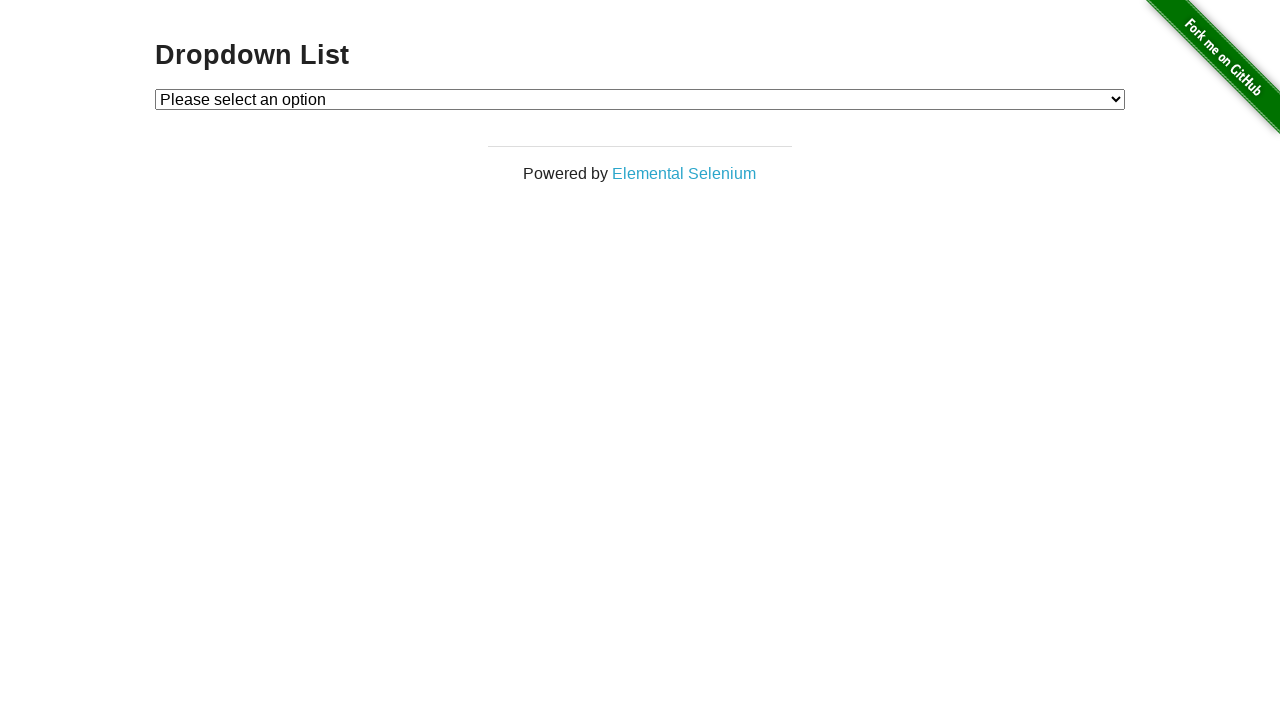

Retrieved option with value '2' and text 'Option 2'
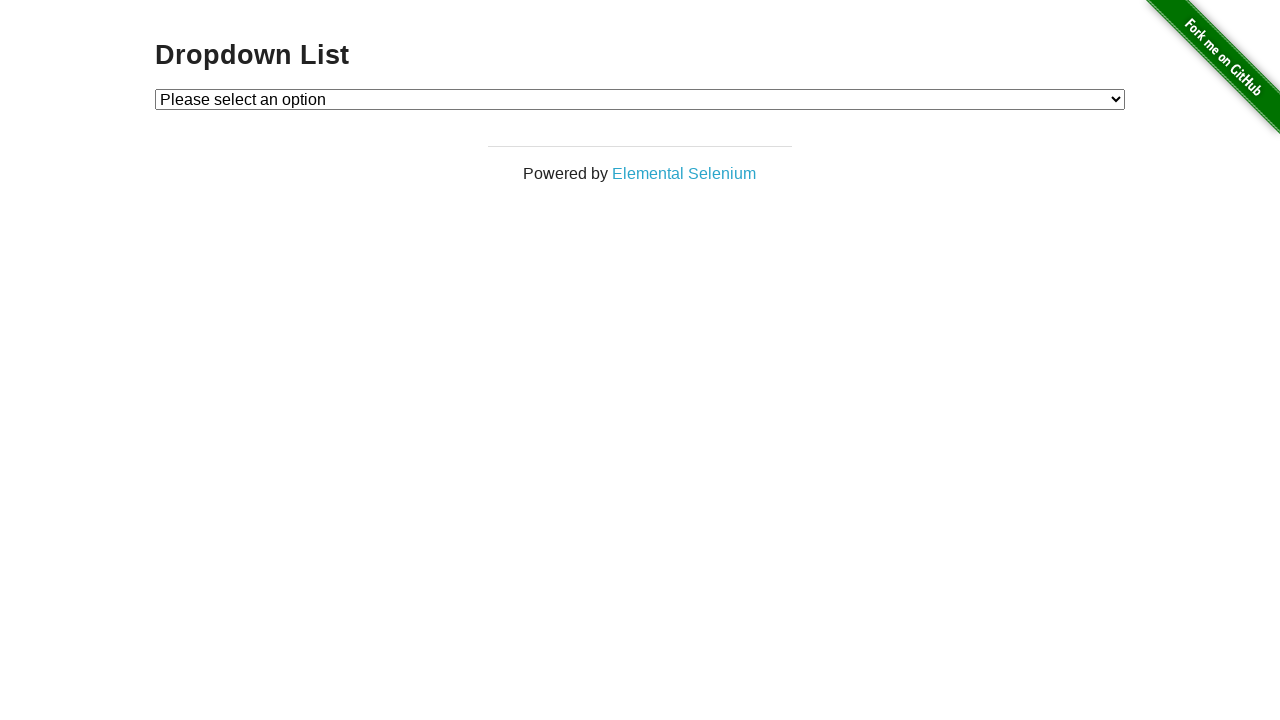

Selected dropdown option by index 1 on #dropdown
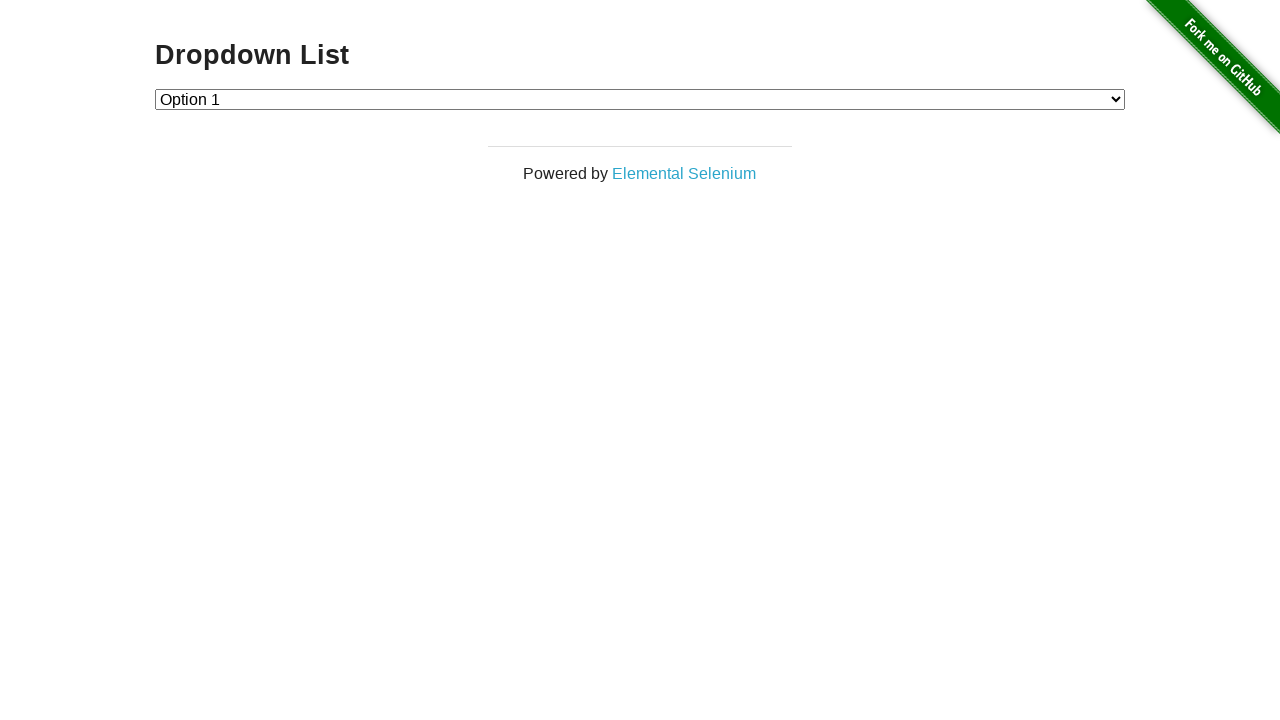

Waited 1 second after dropdown selection
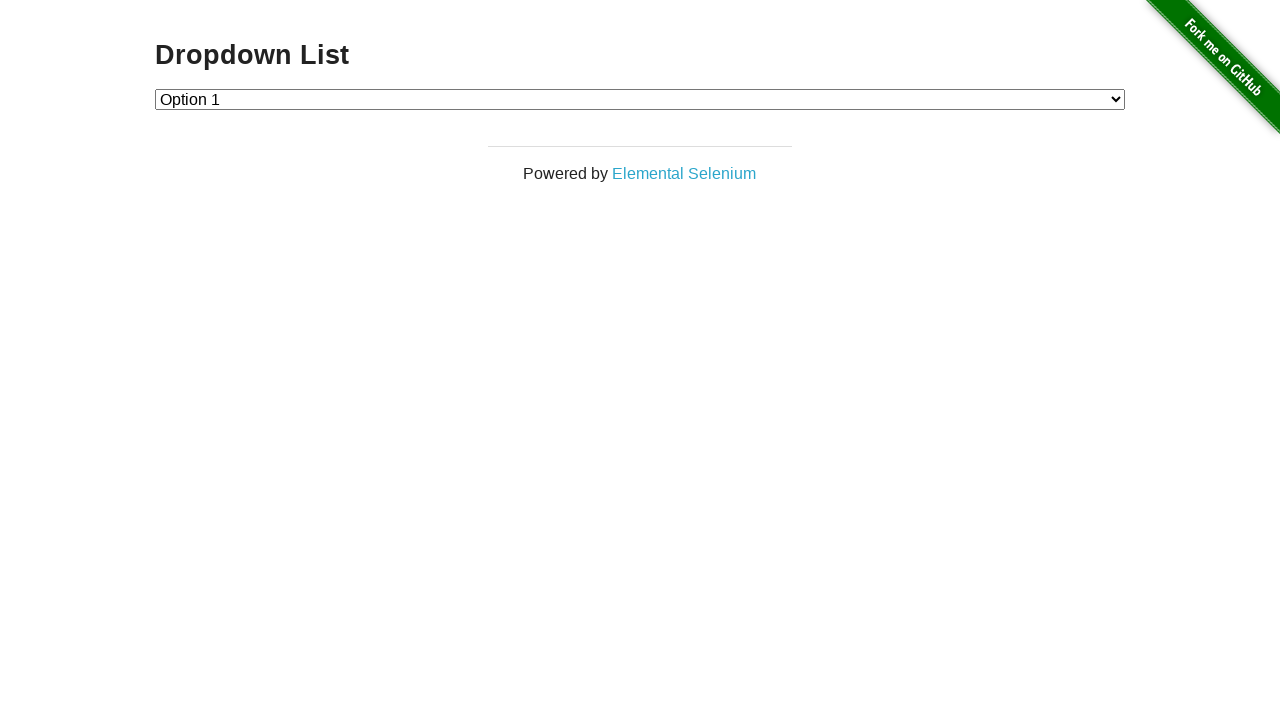

Selected dropdown option by index 2 on #dropdown
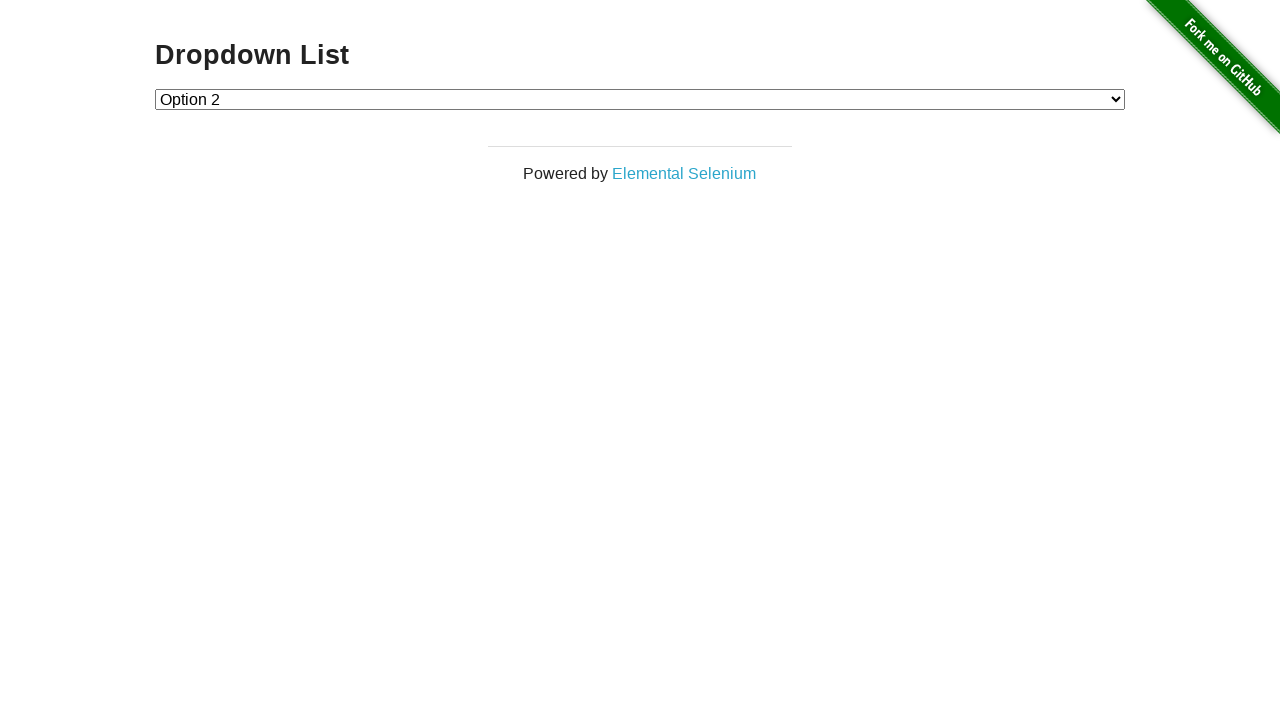

Waited 1 second after dropdown selection
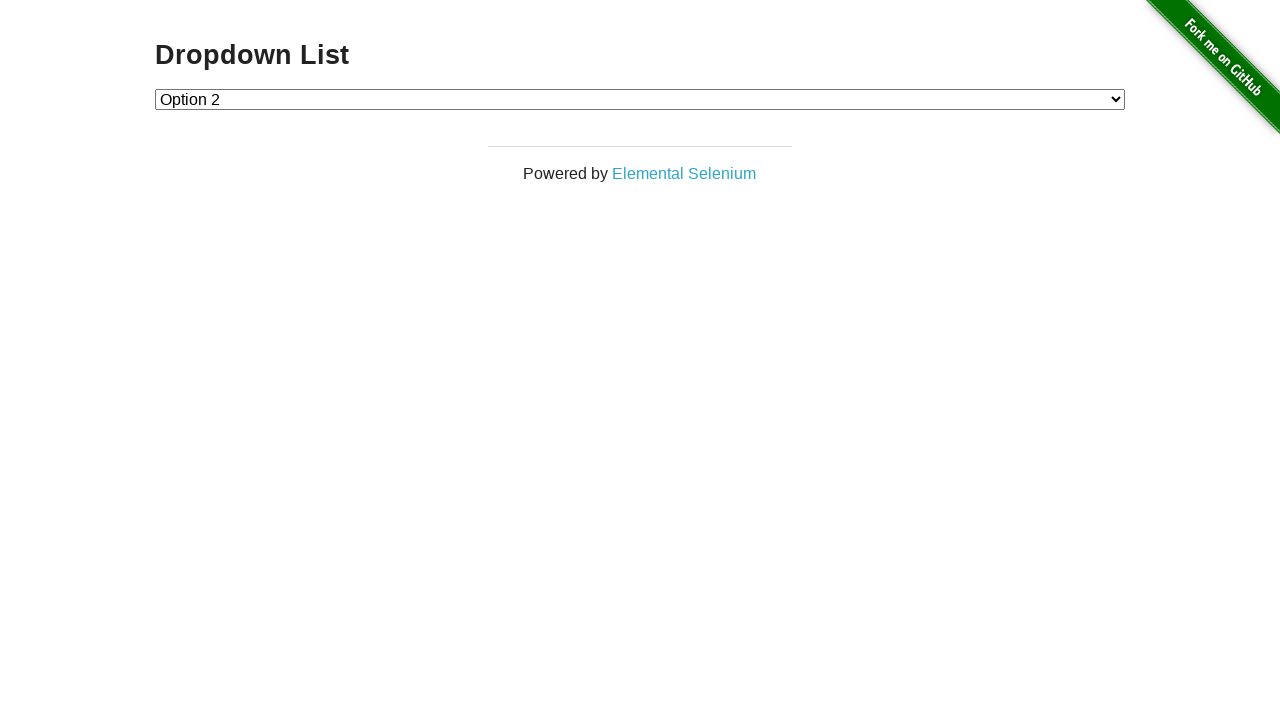

Selected dropdown option by value '1' on #dropdown
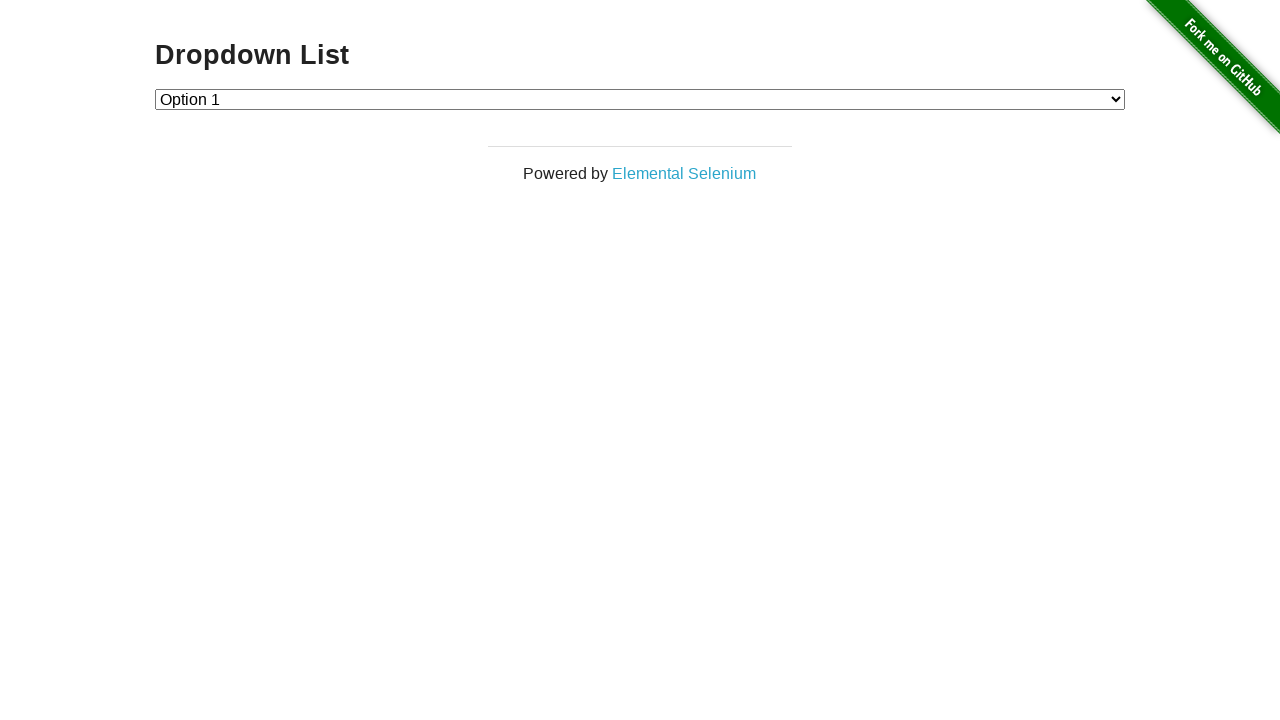

Waited 1 second after dropdown selection by value
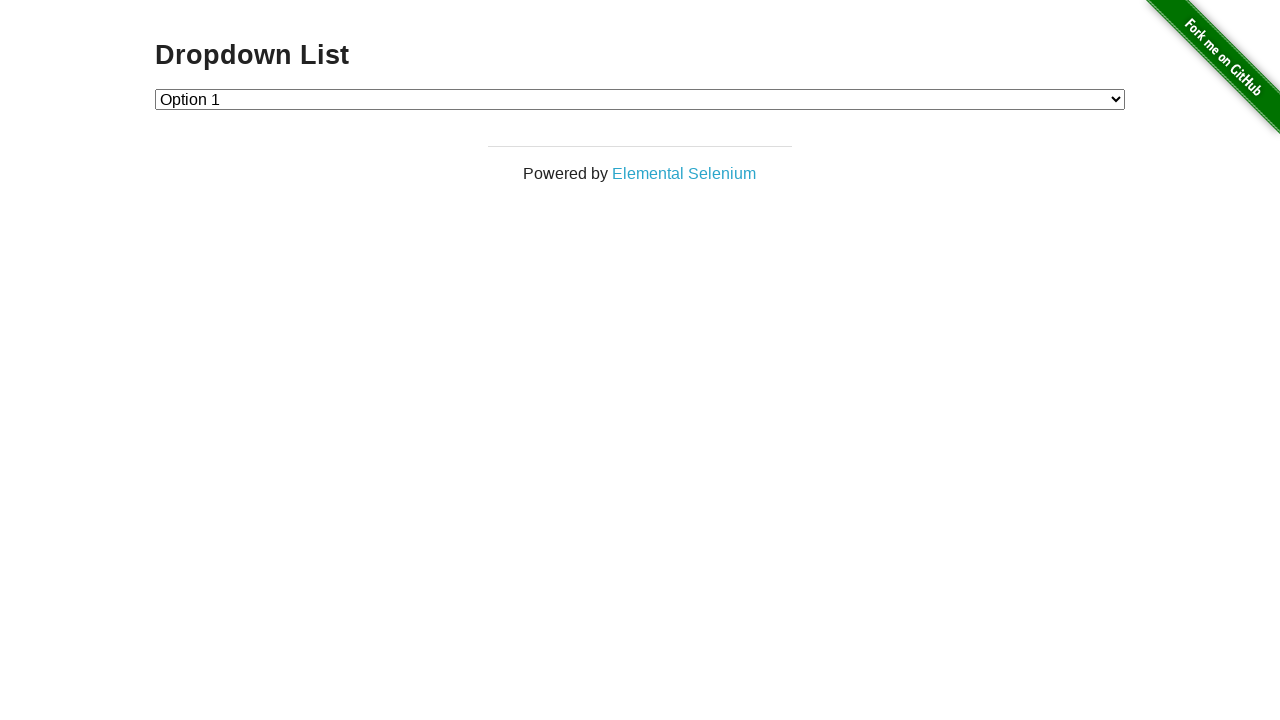

Selected dropdown option by visible text 'Option 2' on #dropdown
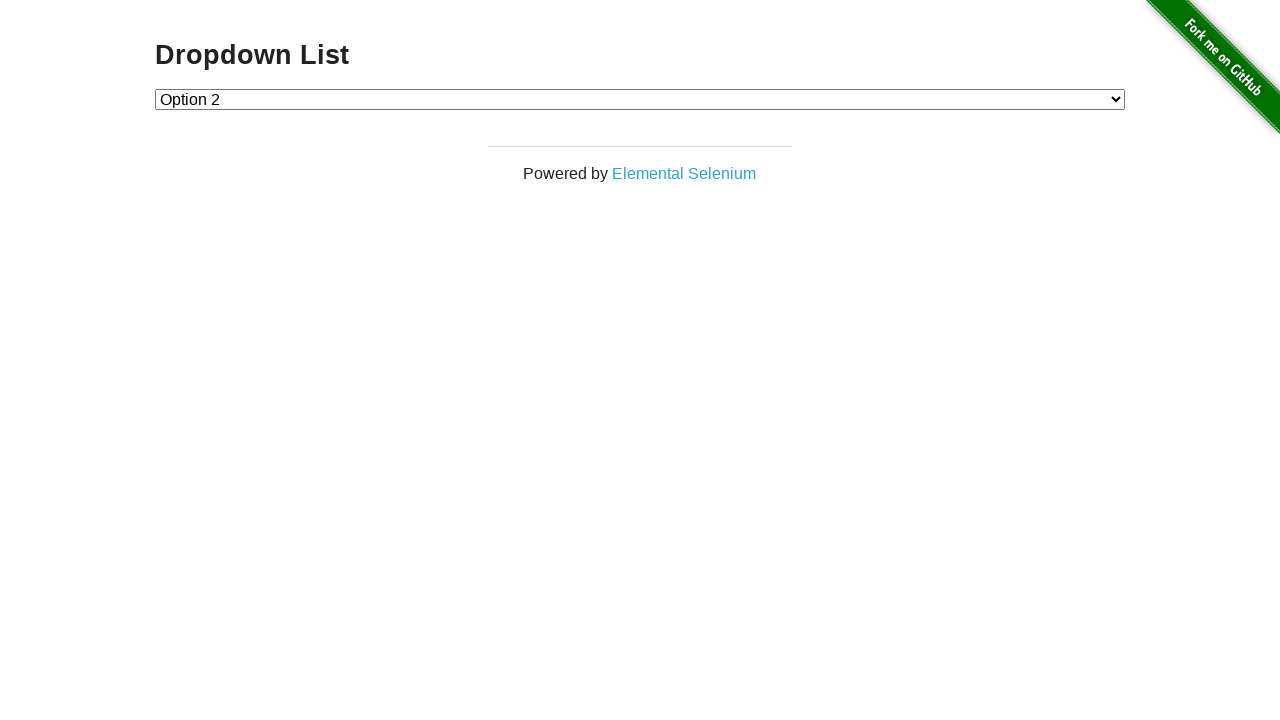

Waited 1 second after dropdown selection by visible text
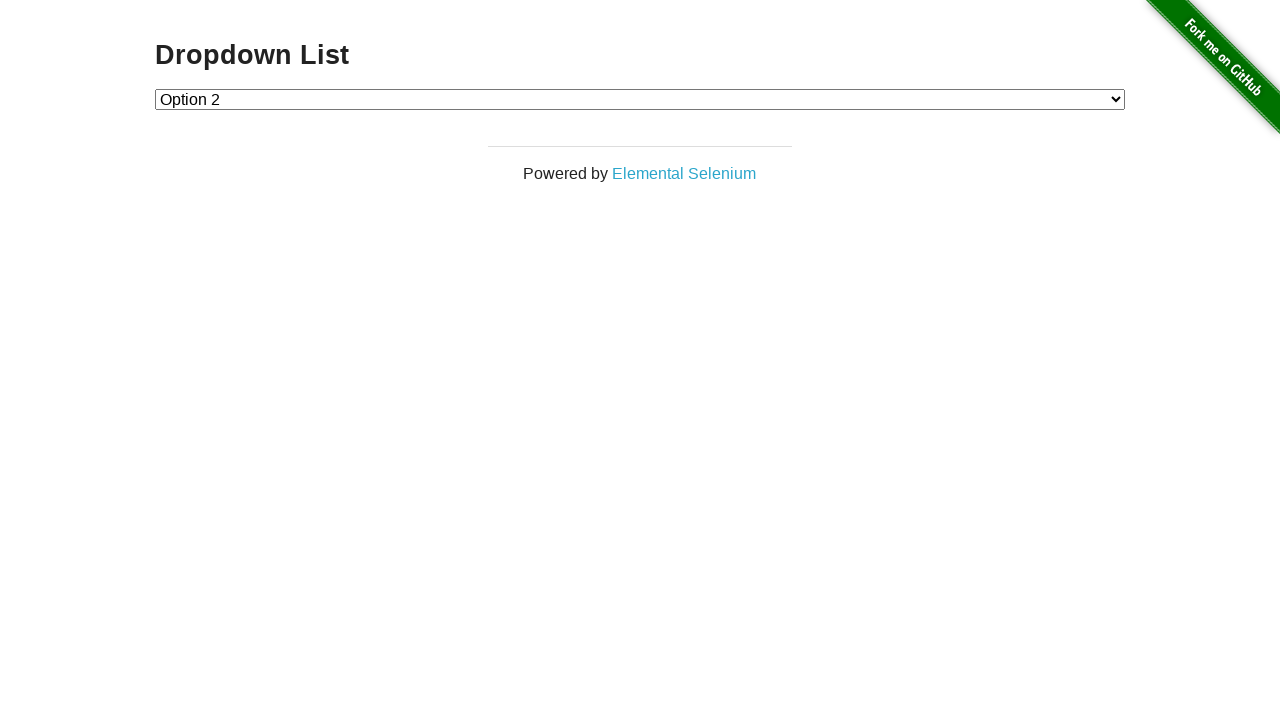

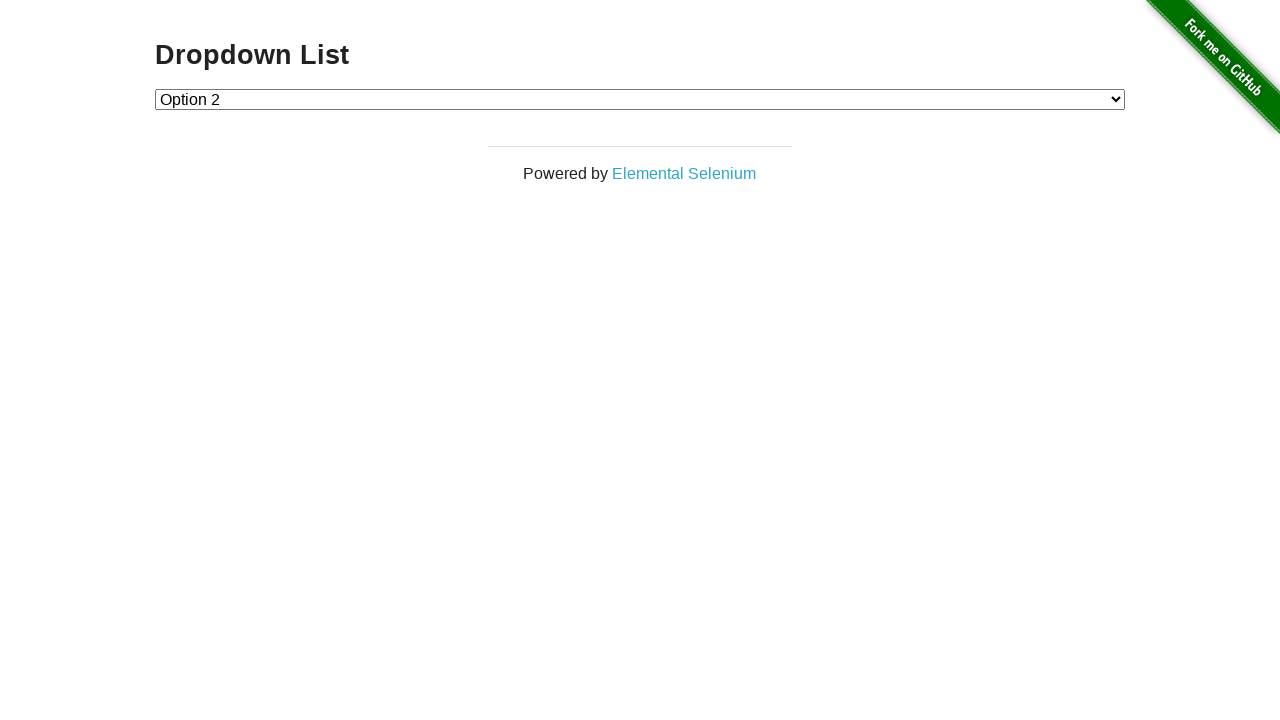